Navigates to W3Schools Java tutorial page and performs a double-click on the "Tutorial" title text followed by a keyboard copy action (Ctrl+C)

Starting URL: https://www.w3schools.com/java

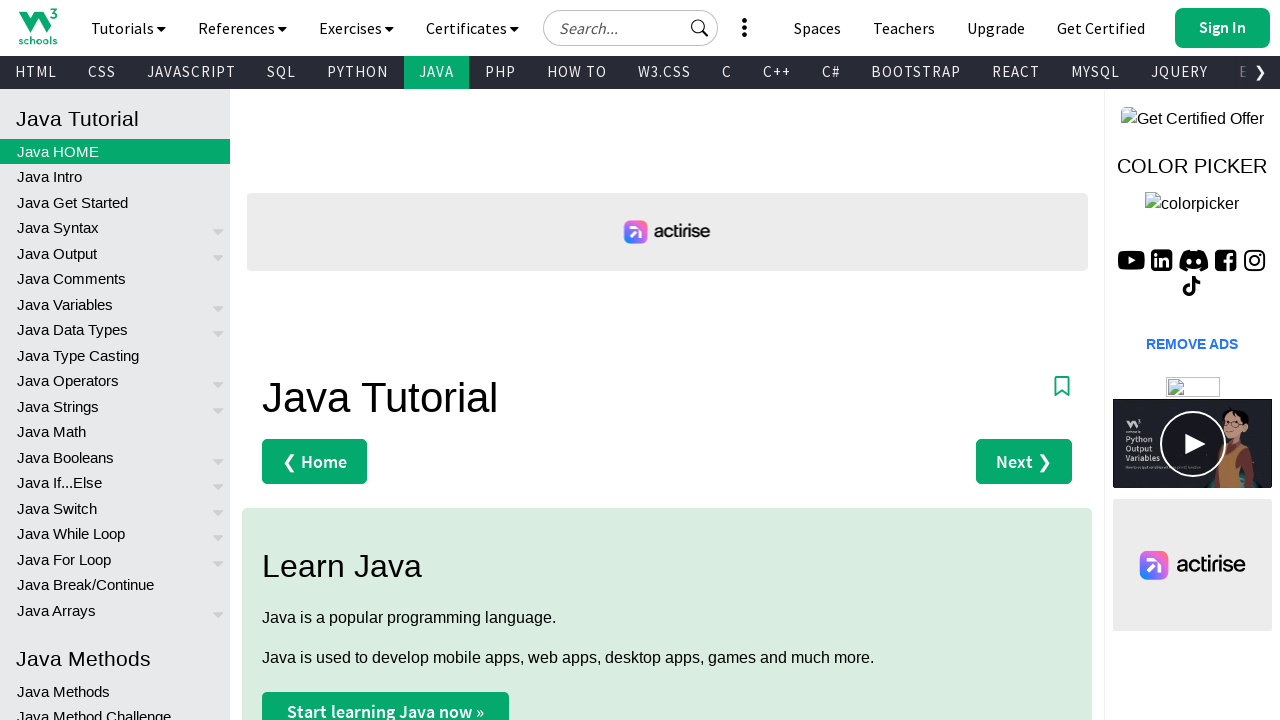

Waited for Tutorial title element to be visible
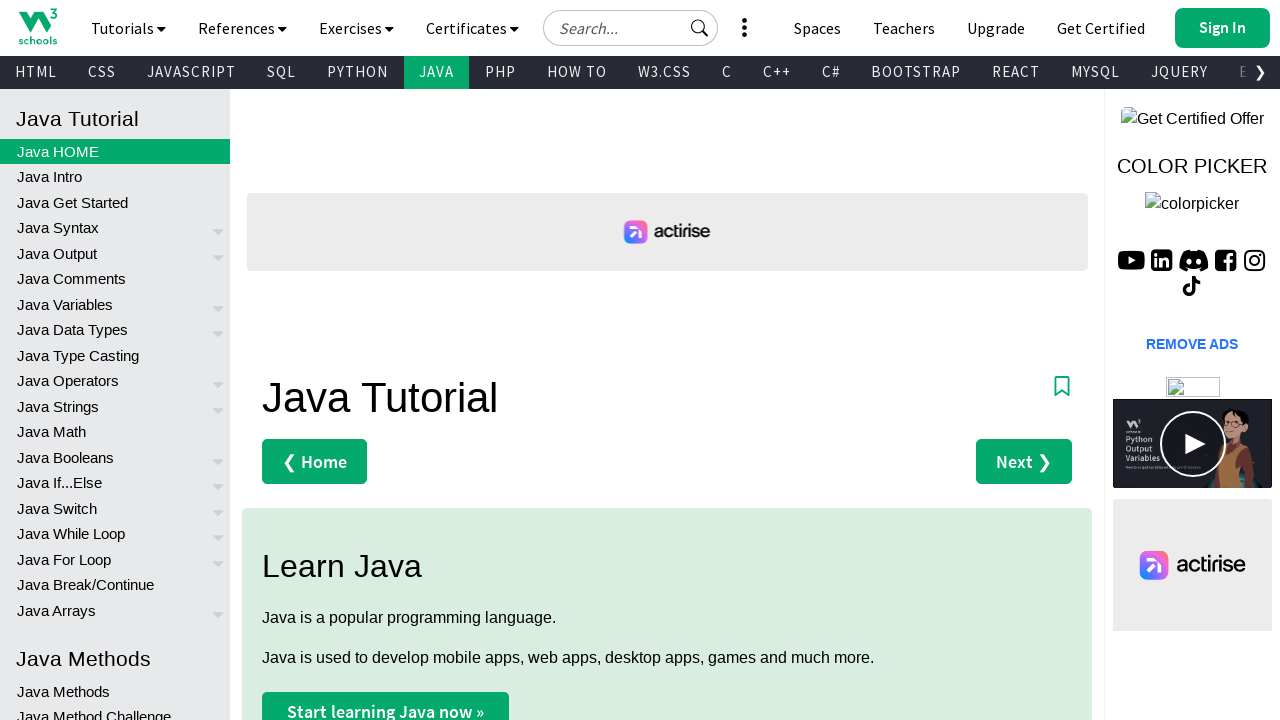

Located the Tutorial title element
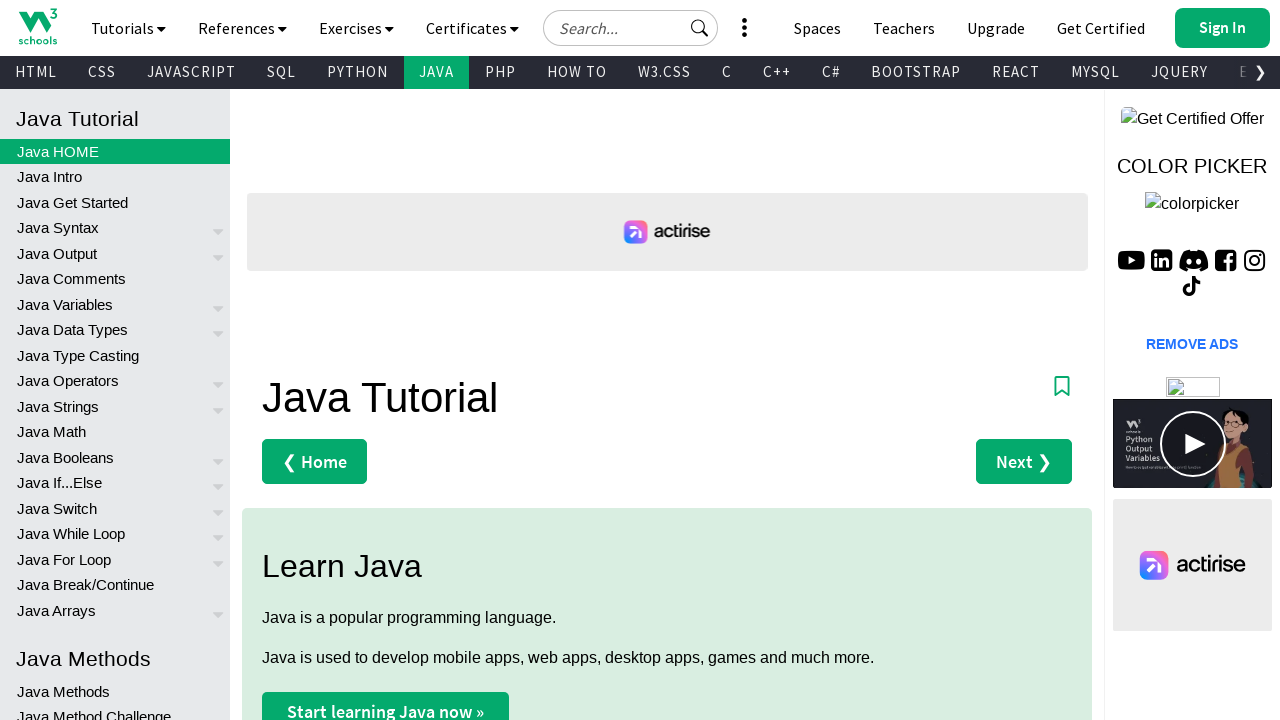

Double-clicked on the Tutorial title text at (430, 398) on xpath=//span[text()='Tutorial']
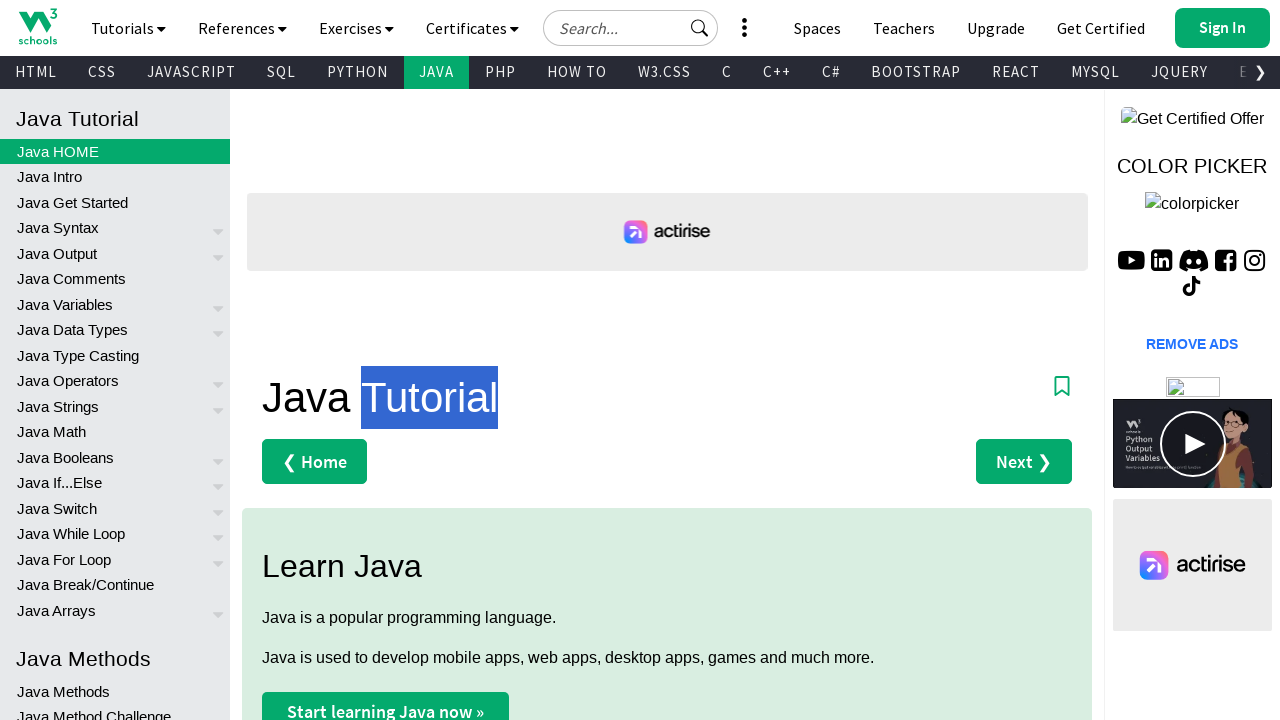

Pressed down Control key
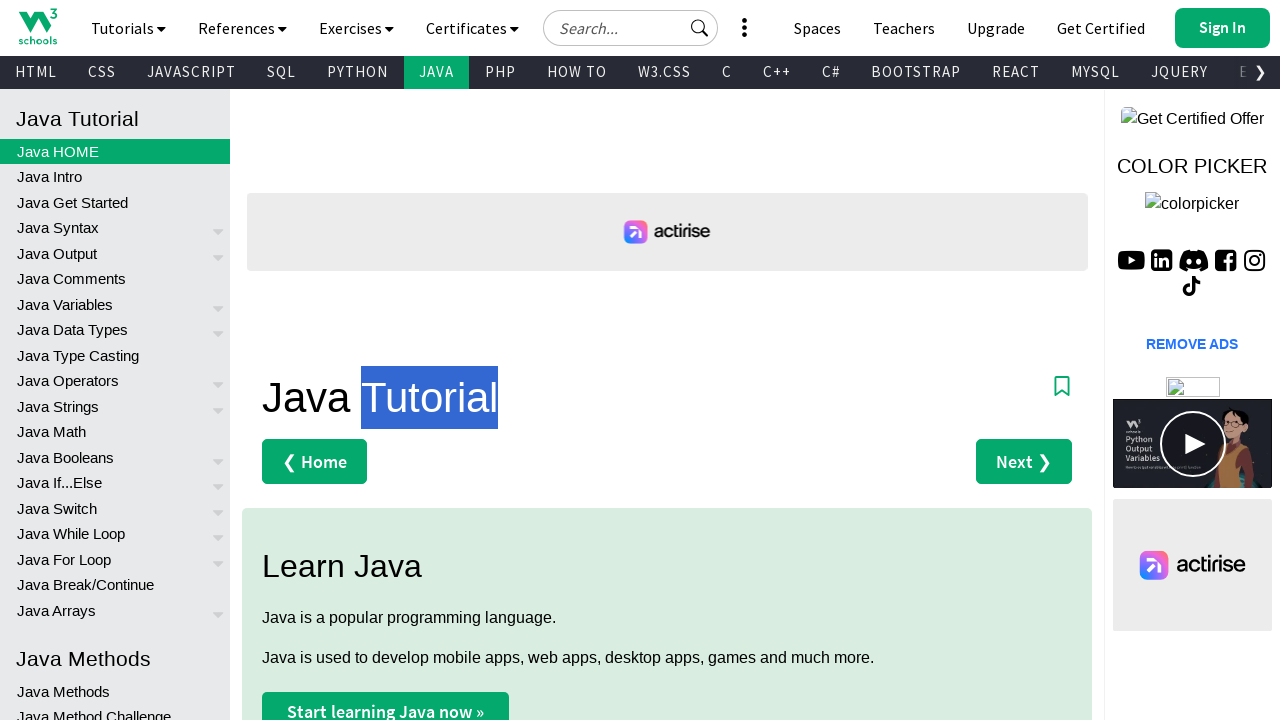

Pressed 'c' key to copy selected text
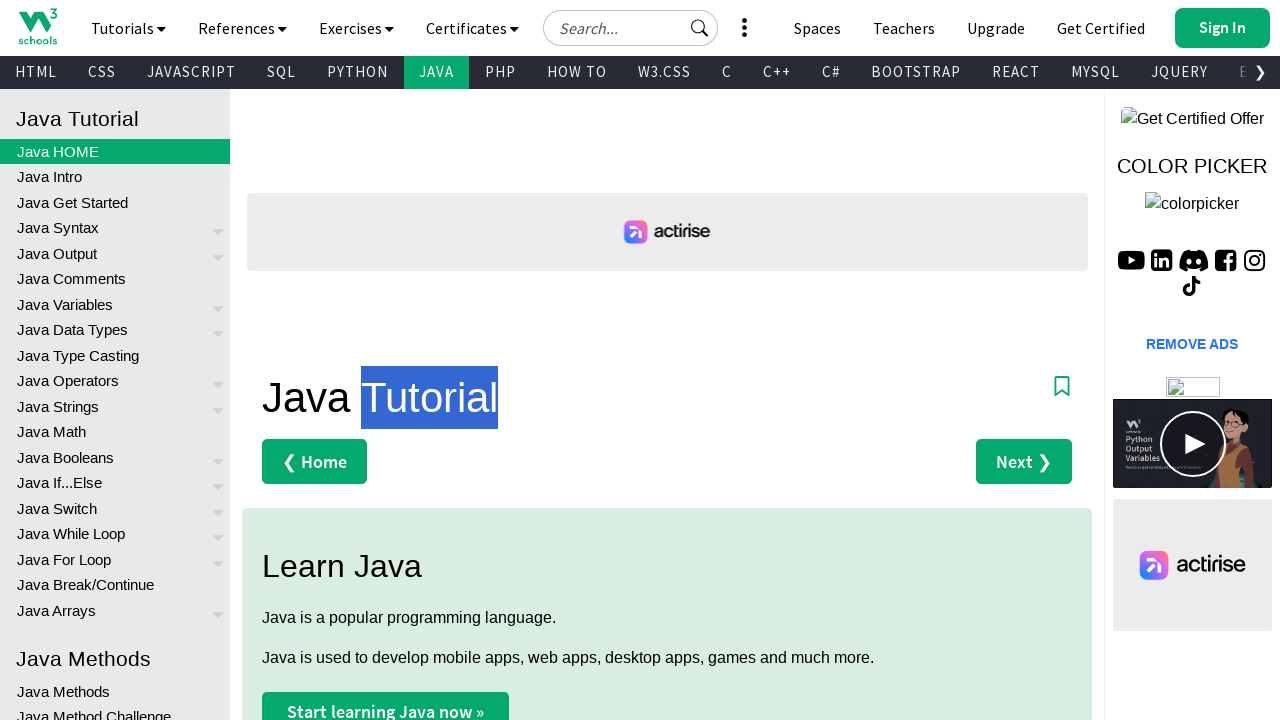

Released Control key after copy action
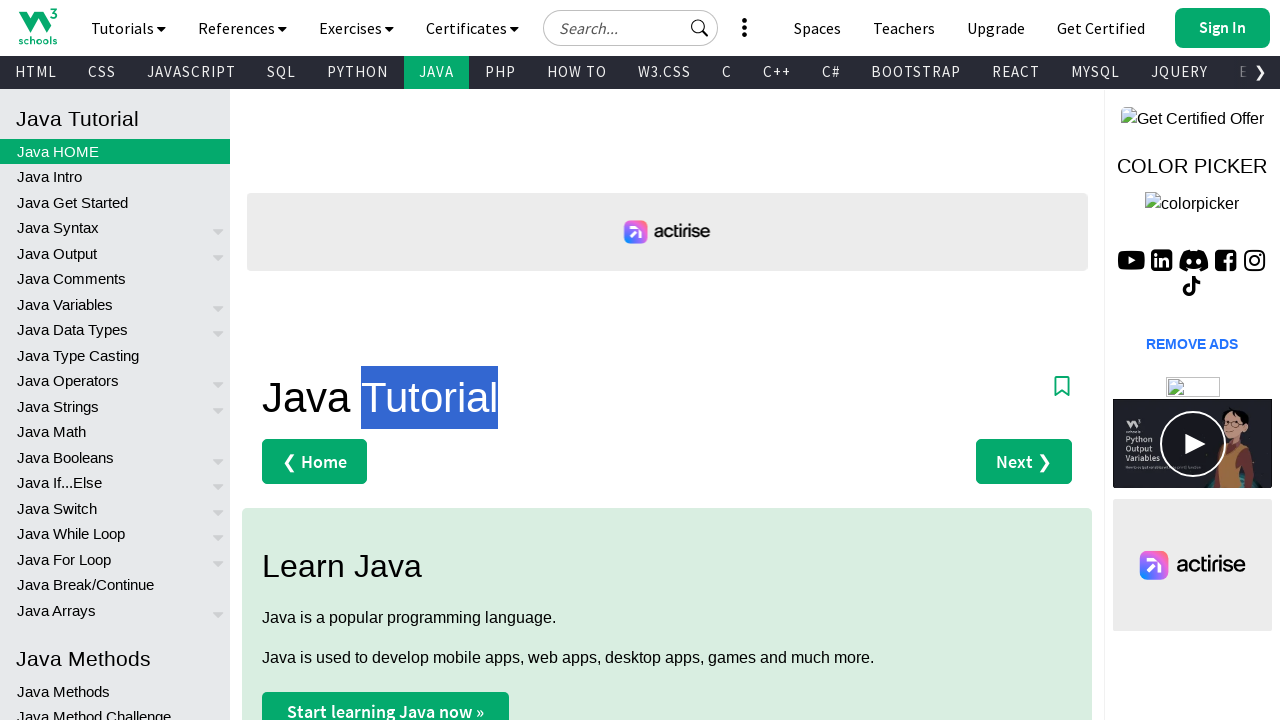

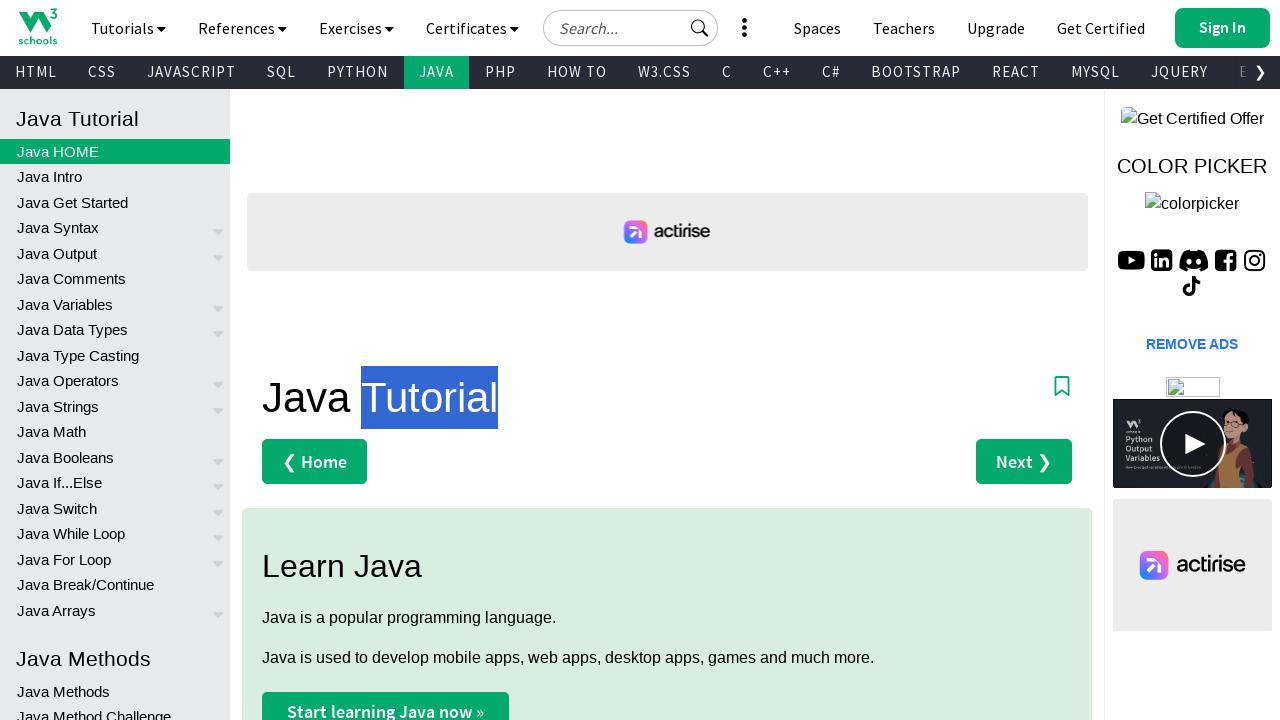